Tests marking individual todo items as complete by clicking their toggle checkboxes.

Starting URL: https://demo.playwright.dev/todomvc

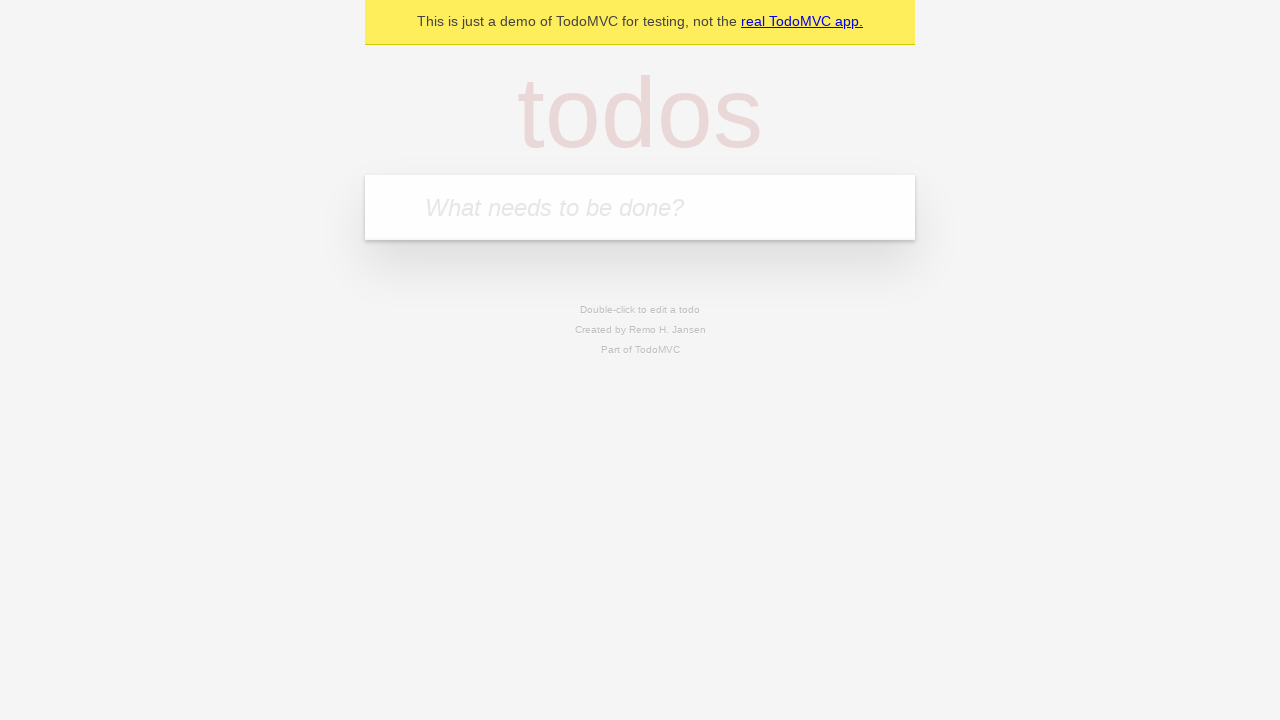

Filled todo input with 'buy some cheese' on internal:attr=[placeholder="What needs to be done?"i]
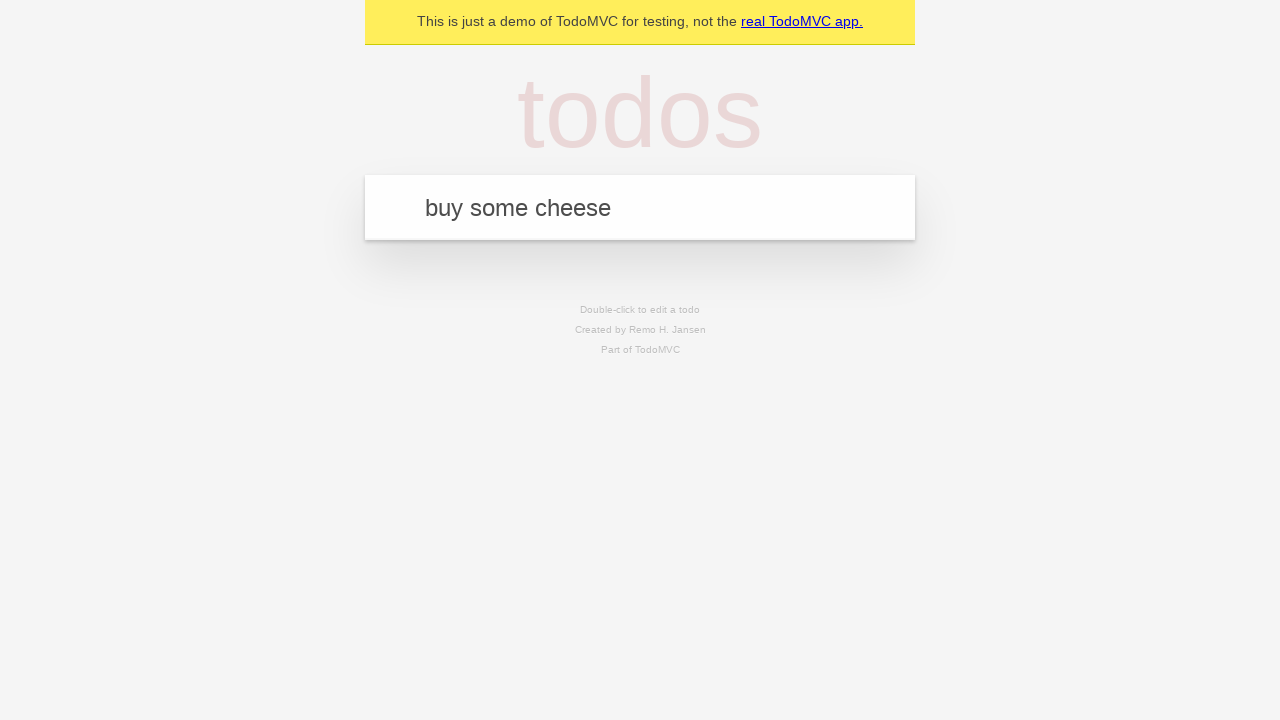

Pressed Enter to create first todo item on internal:attr=[placeholder="What needs to be done?"i]
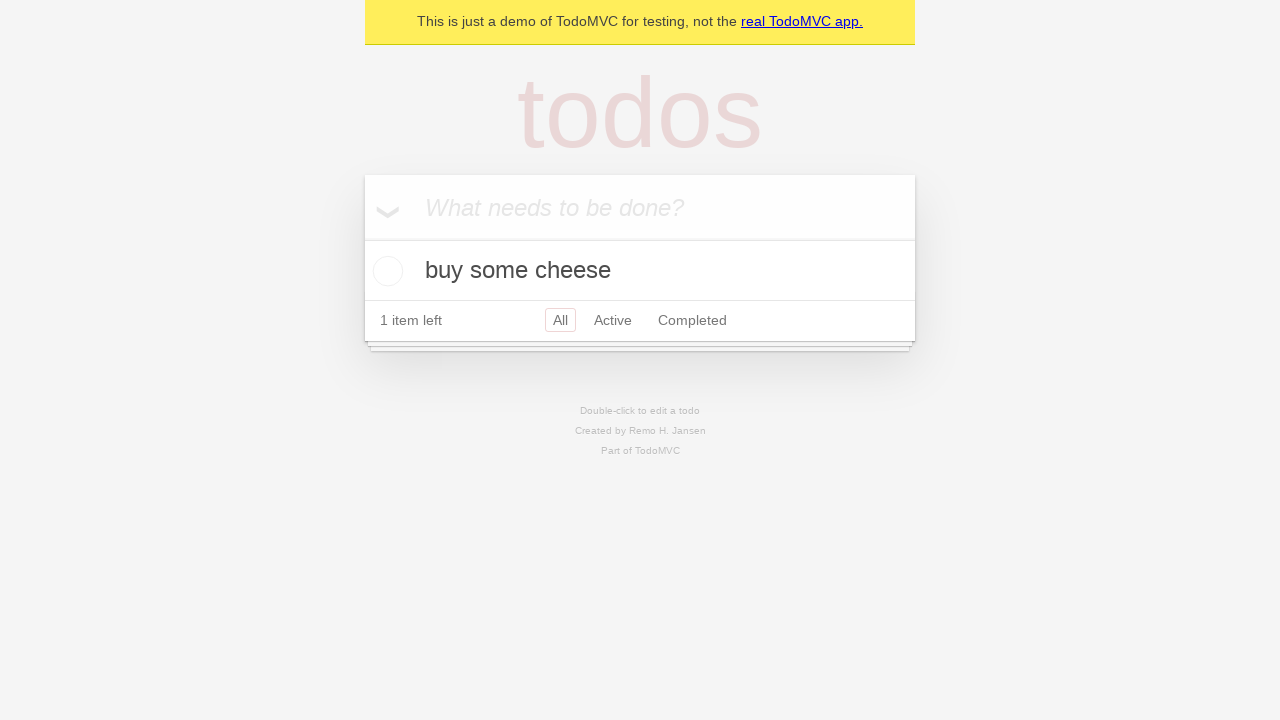

Filled todo input with 'feed the cat' on internal:attr=[placeholder="What needs to be done?"i]
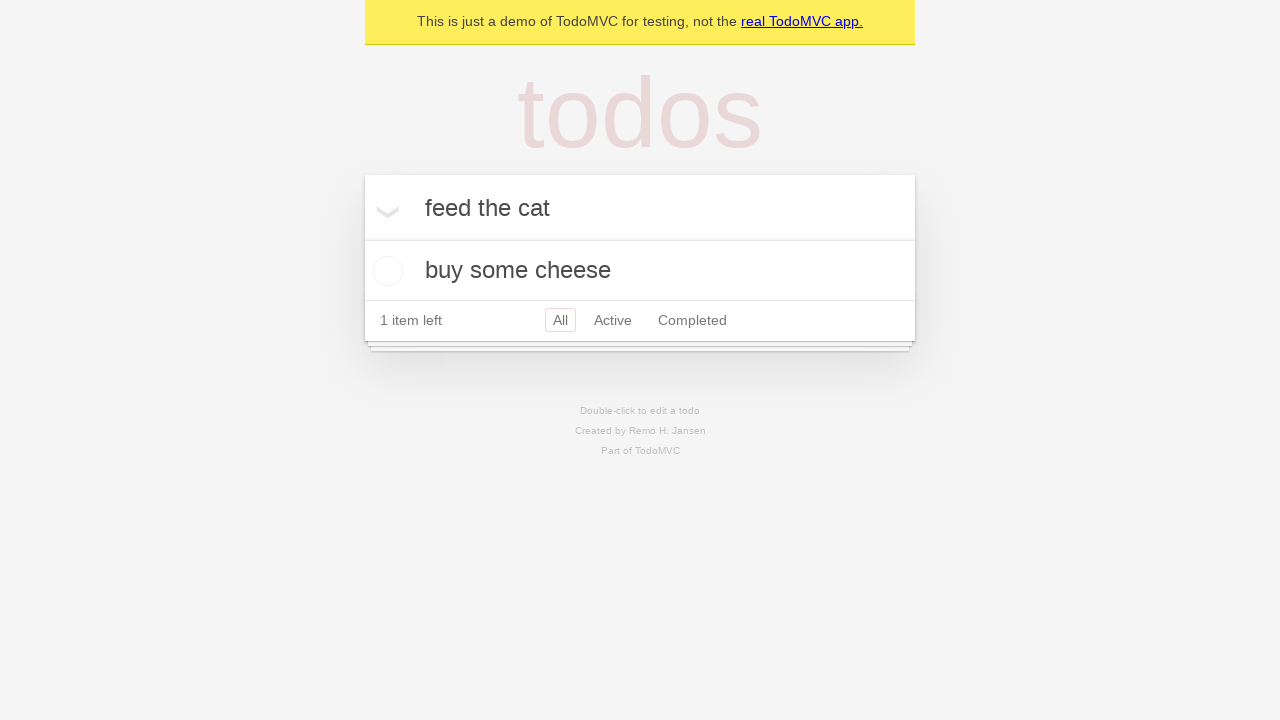

Pressed Enter to create second todo item on internal:attr=[placeholder="What needs to be done?"i]
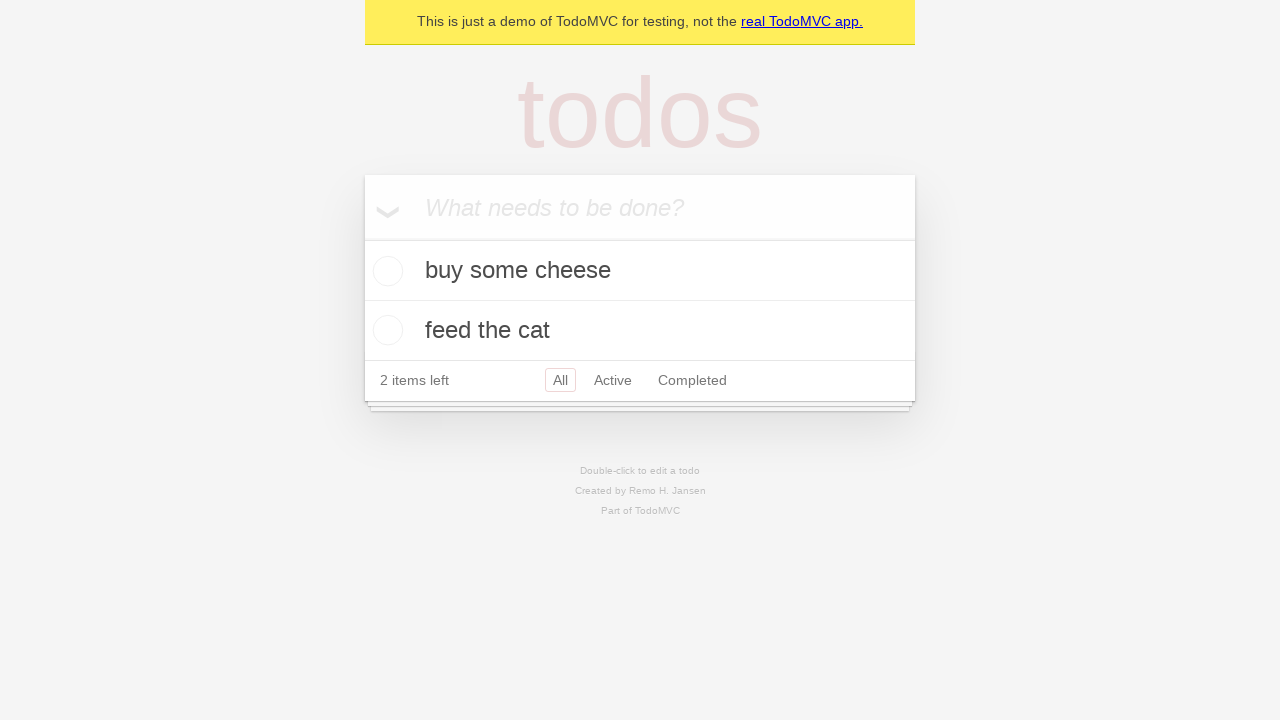

Checked toggle for first todo item 'buy some cheese' at (385, 271) on .todo-list li >> nth=0 >> .toggle
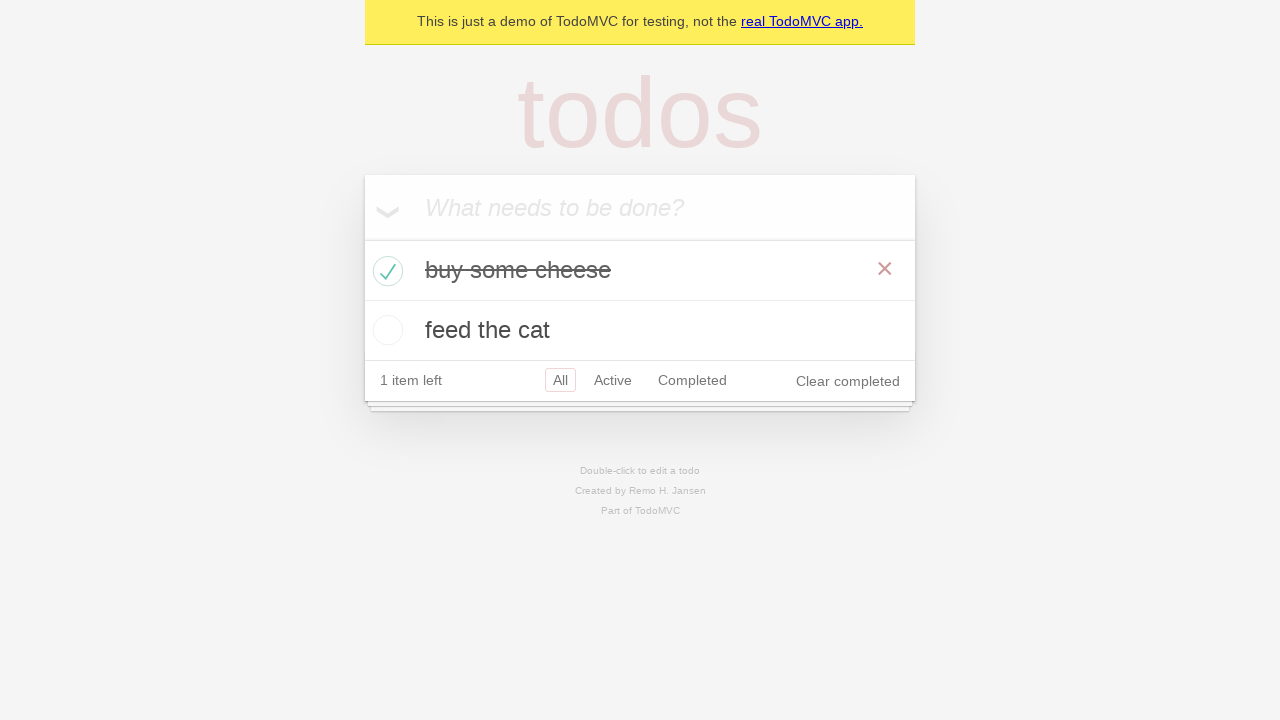

Checked toggle for second todo item 'feed the cat' at (385, 330) on .todo-list li >> nth=1 >> .toggle
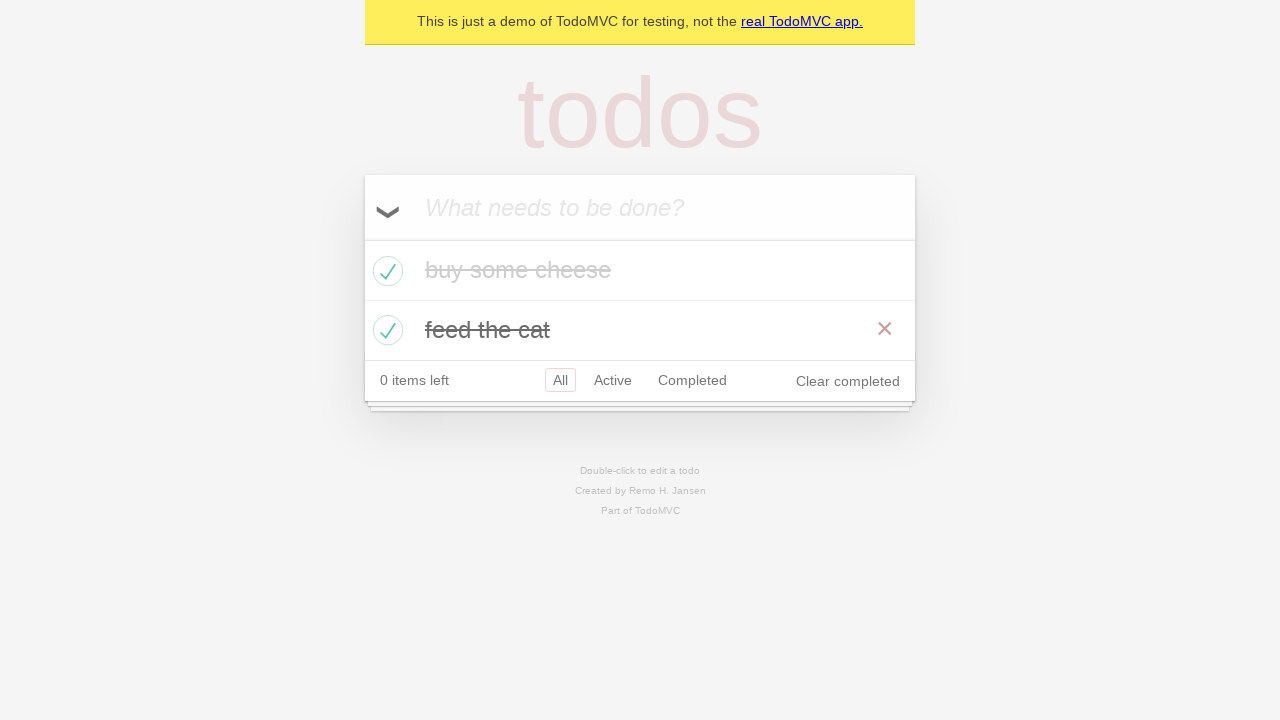

Verified completed todo items are displayed
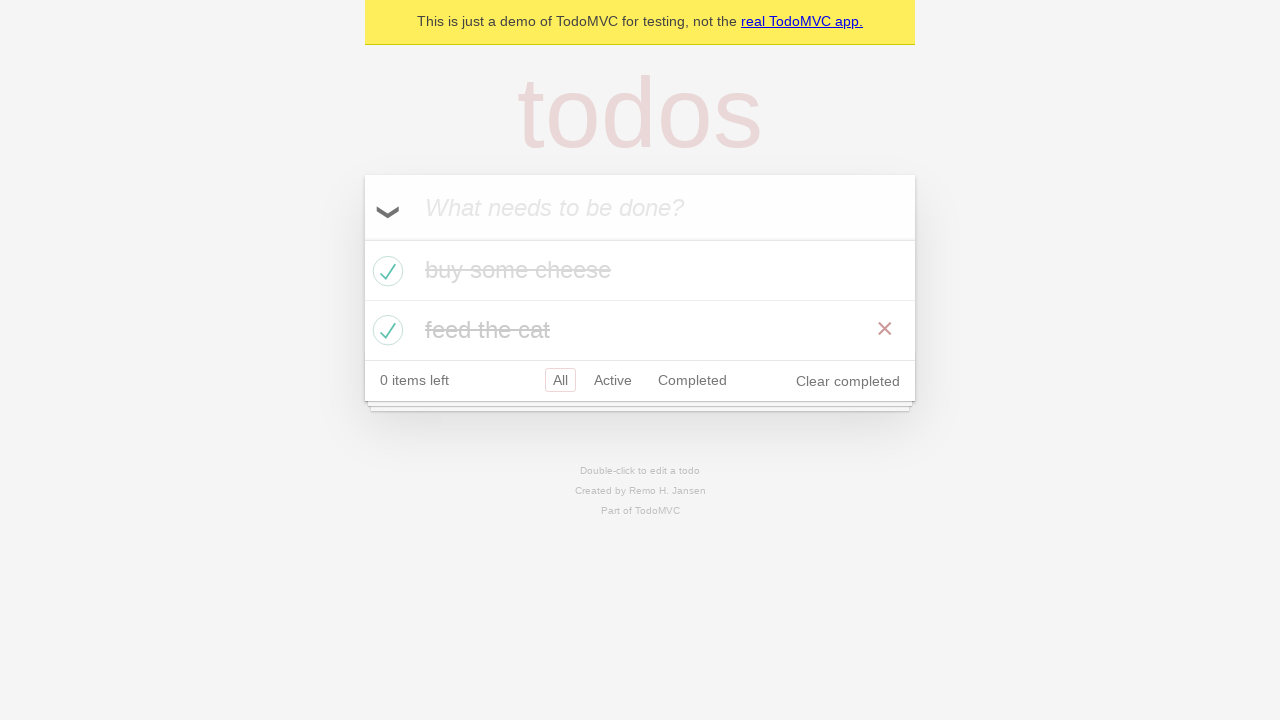

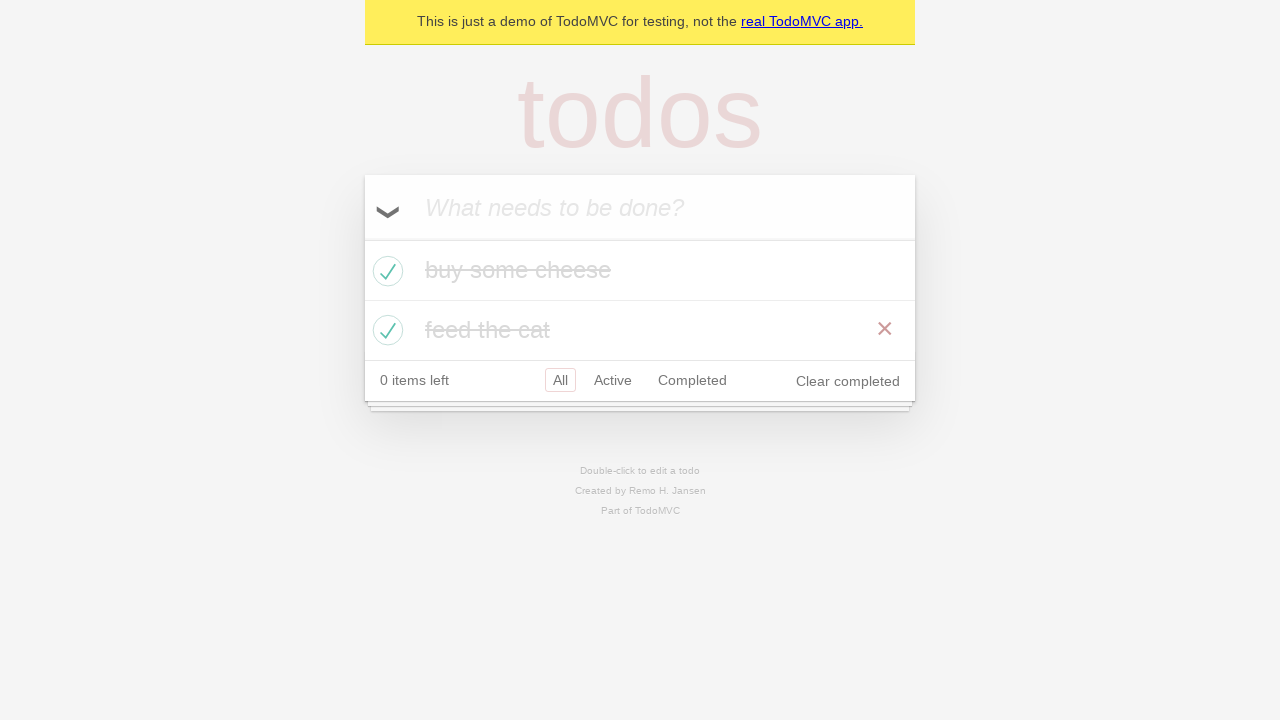